Tests navigation to the forgot password page by clicking the forgot password link and verifying the reset password page is displayed

Starting URL: https://opensource-demo.orangehrmlive.com/

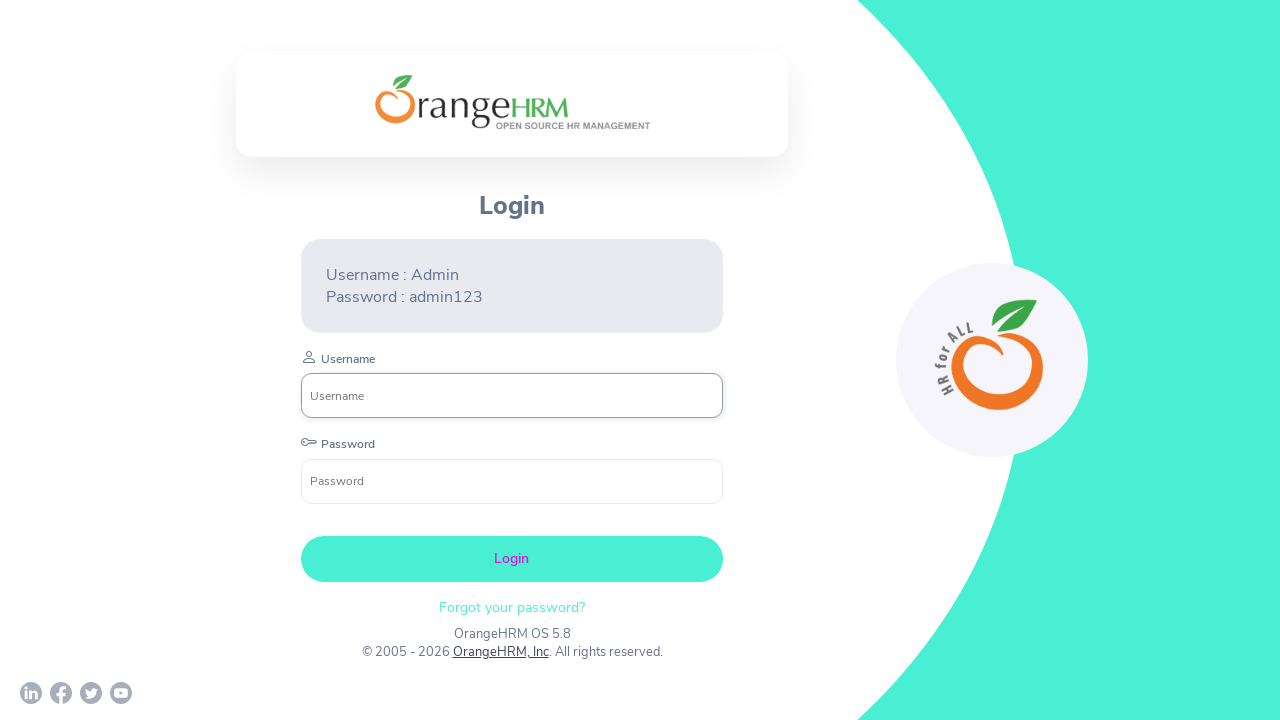

Clicked on the forgot password link at (512, 607) on xpath=//p[@class='oxd-text oxd-text--p orangehrm-login-forgot-header']
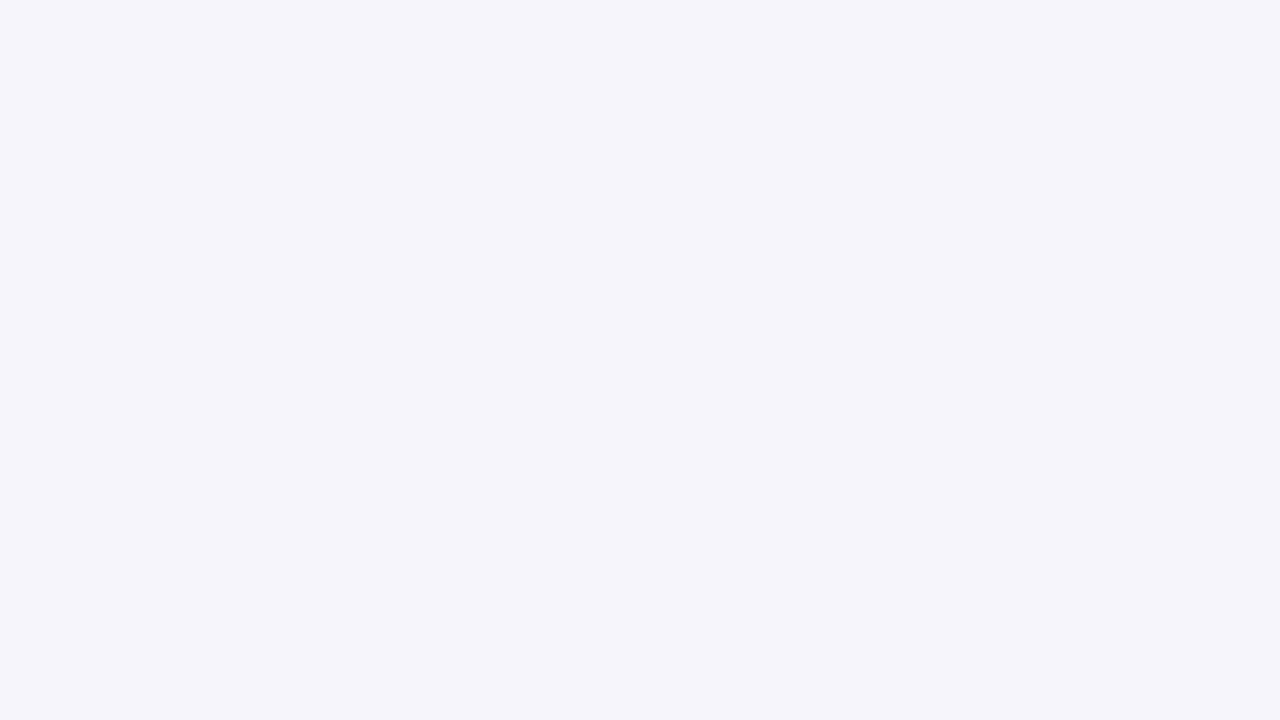

Reset password page loaded successfully
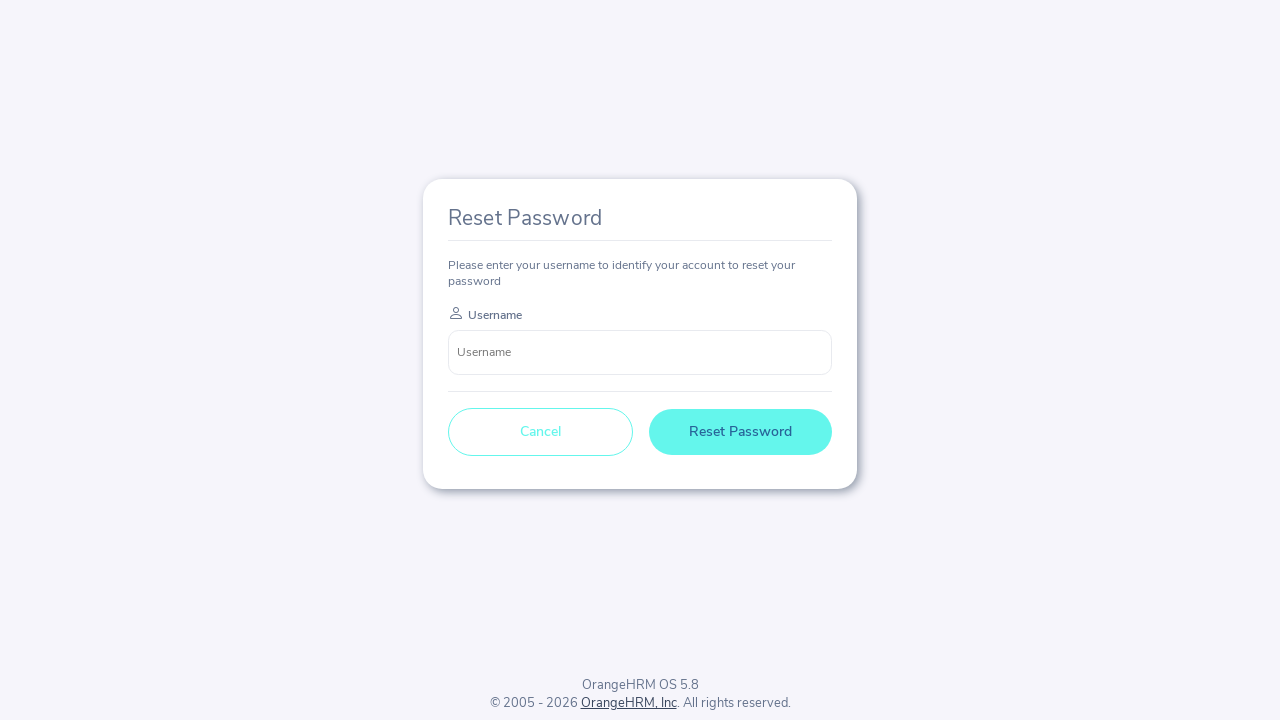

Retrieved reset password page title text
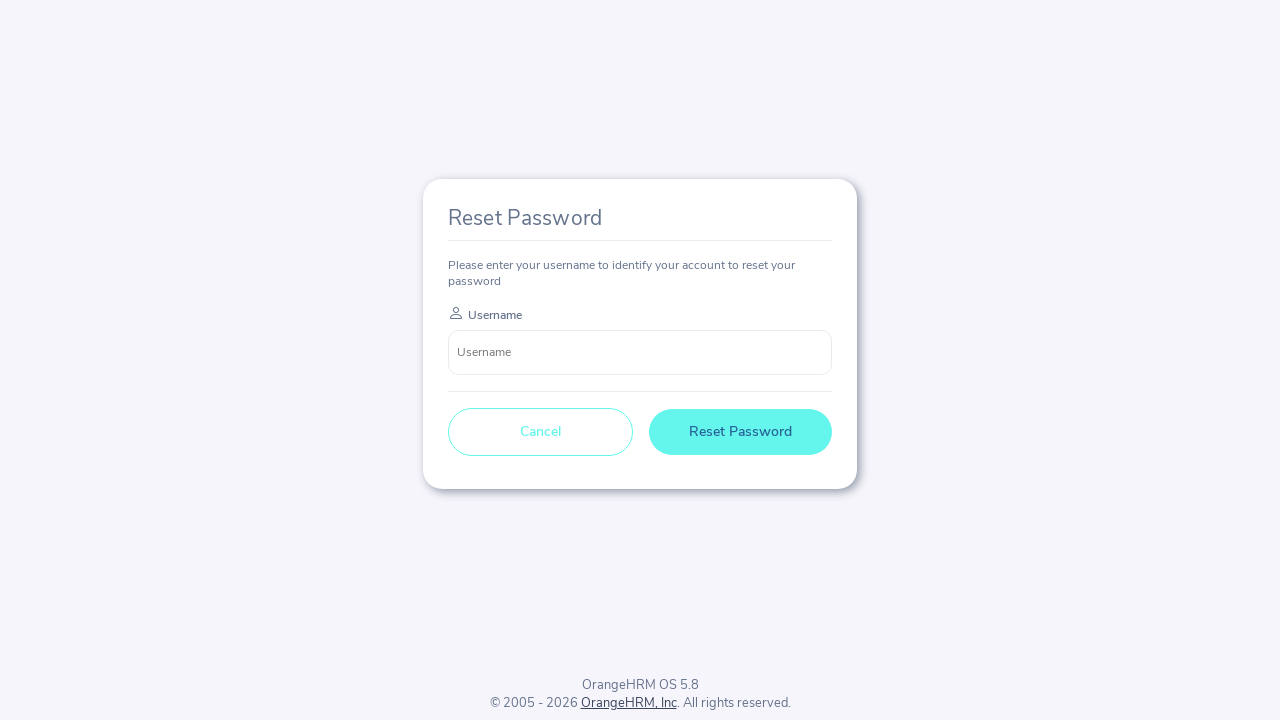

Verified 'Reset' text is present in page title
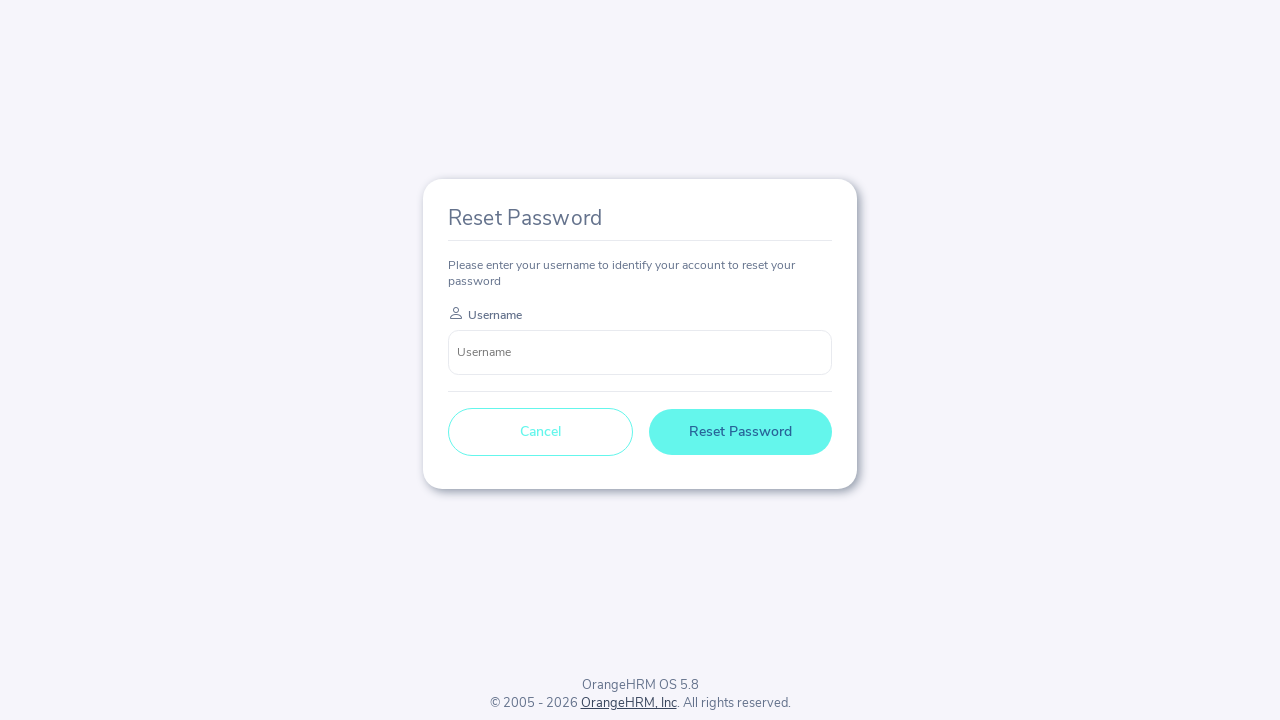

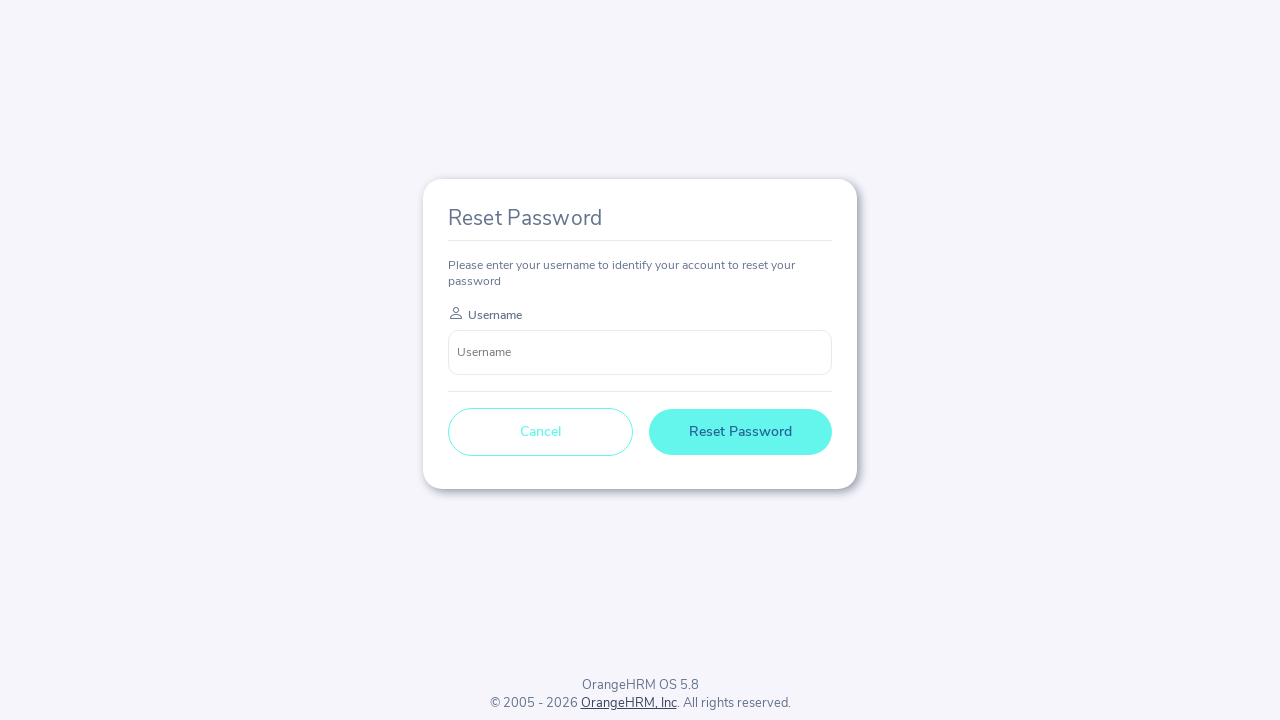